Tests sorting the Due column in ascending order on table2 using semantic class selectors for better readability and cross-browser compatibility.

Starting URL: http://the-internet.herokuapp.com/tables

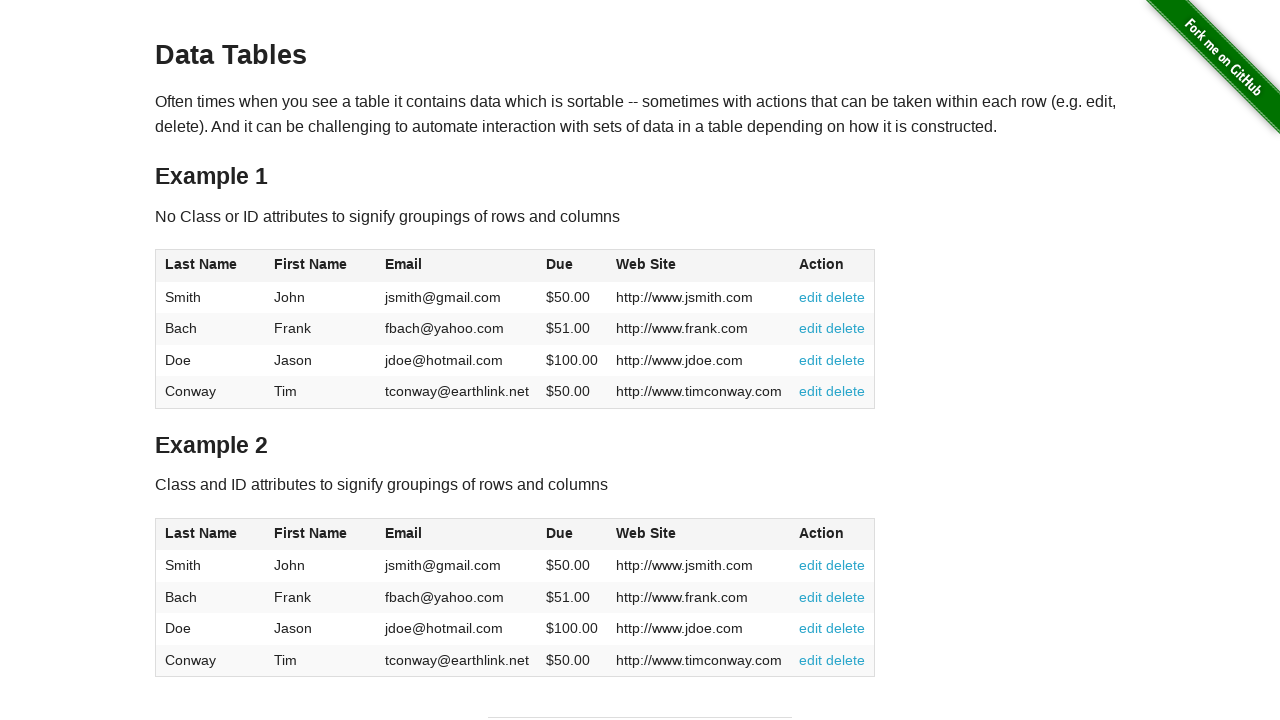

Clicked the Due column header in table2 to sort in ascending order at (560, 533) on #table2 thead .dues
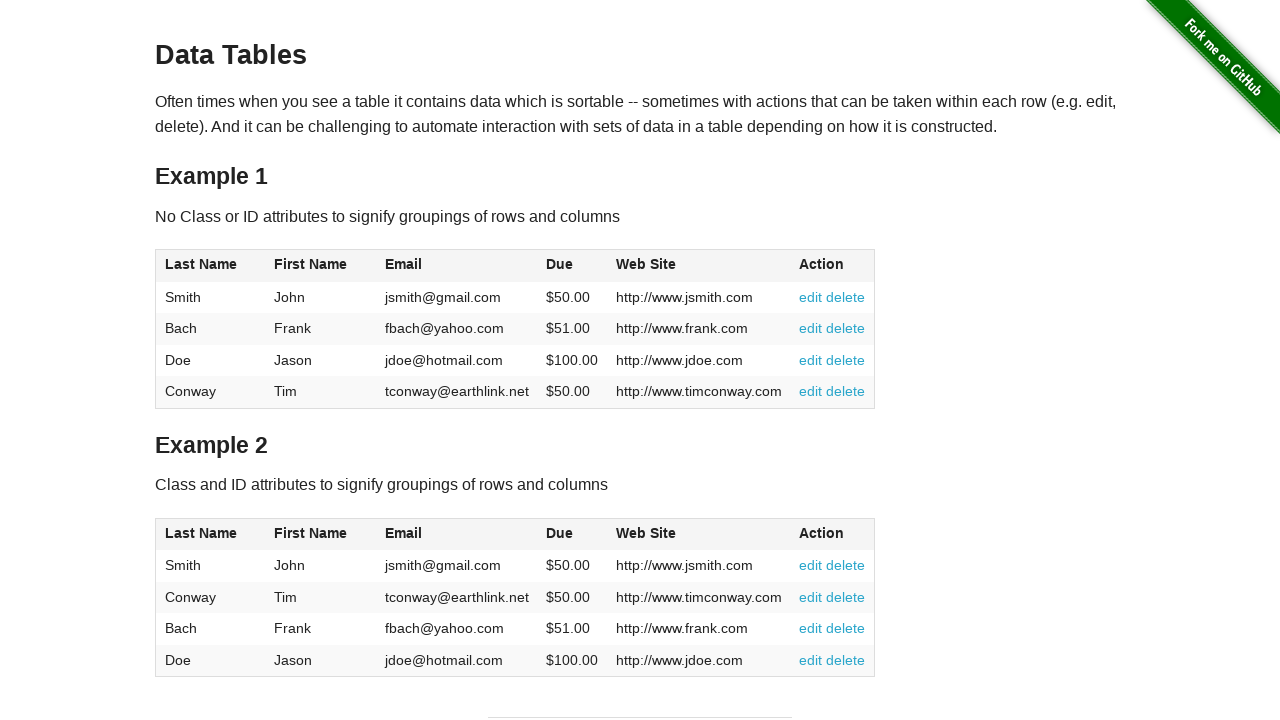

Verified the Due column in table2 tbody is visible after sorting
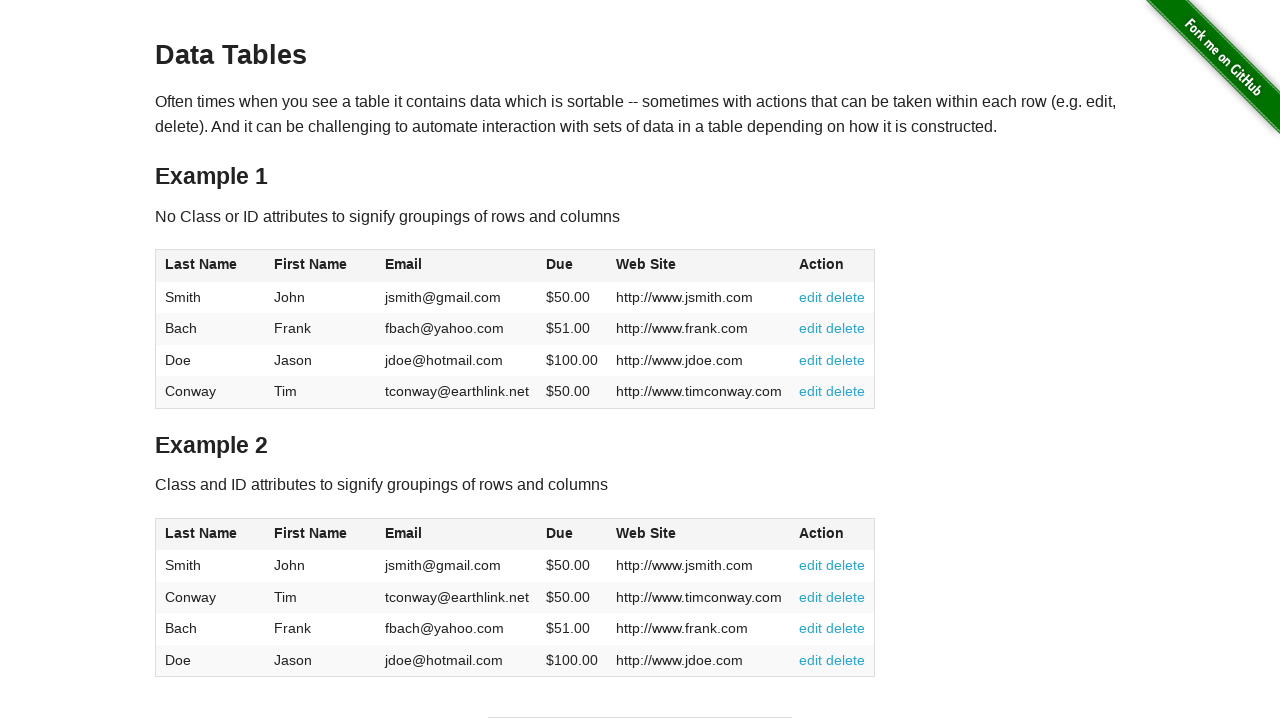

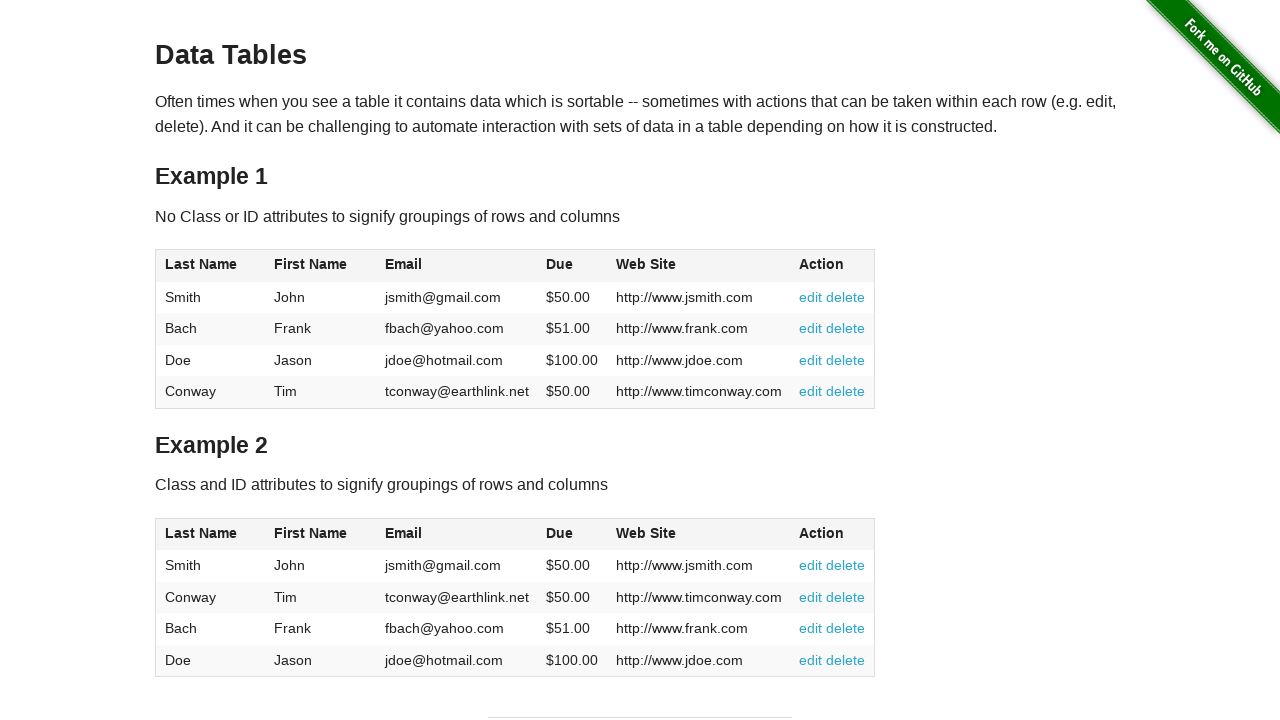